Tests filling the permanent address field in a text box form

Starting URL: https://demoqa.com/text-box

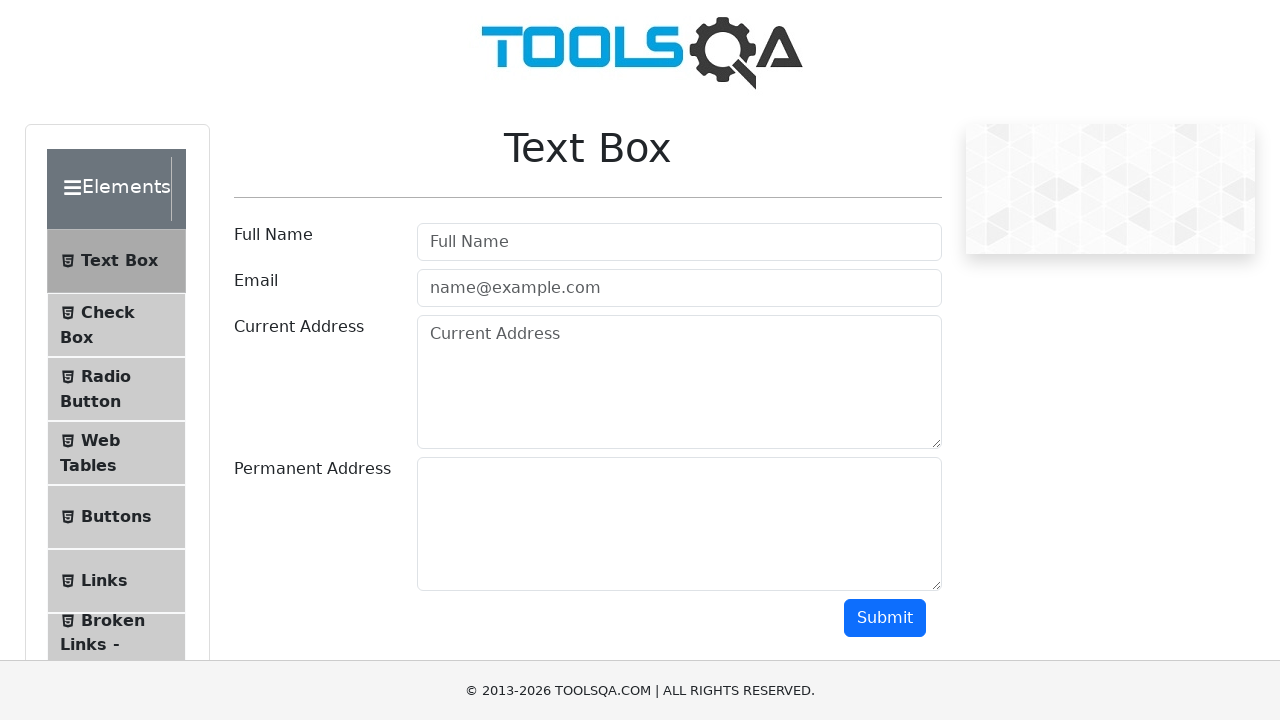

Filled permanent address field with 'str.Noway, China' on #permanentAddress
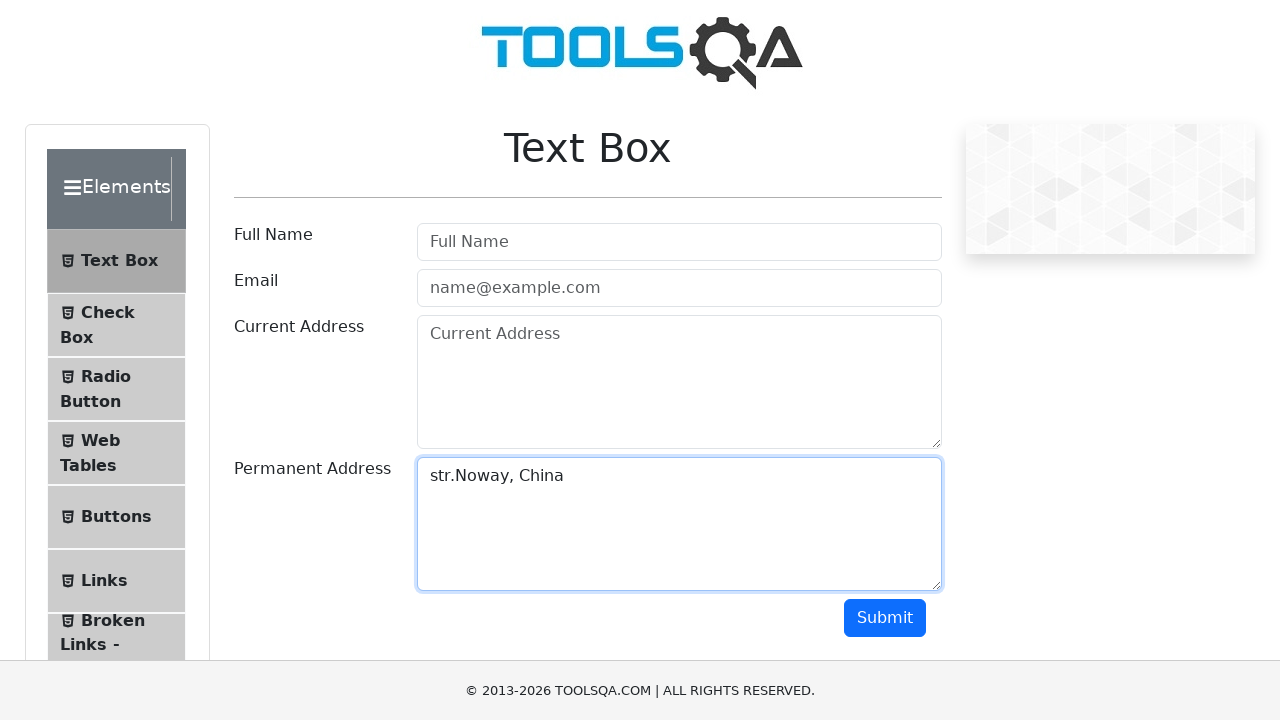

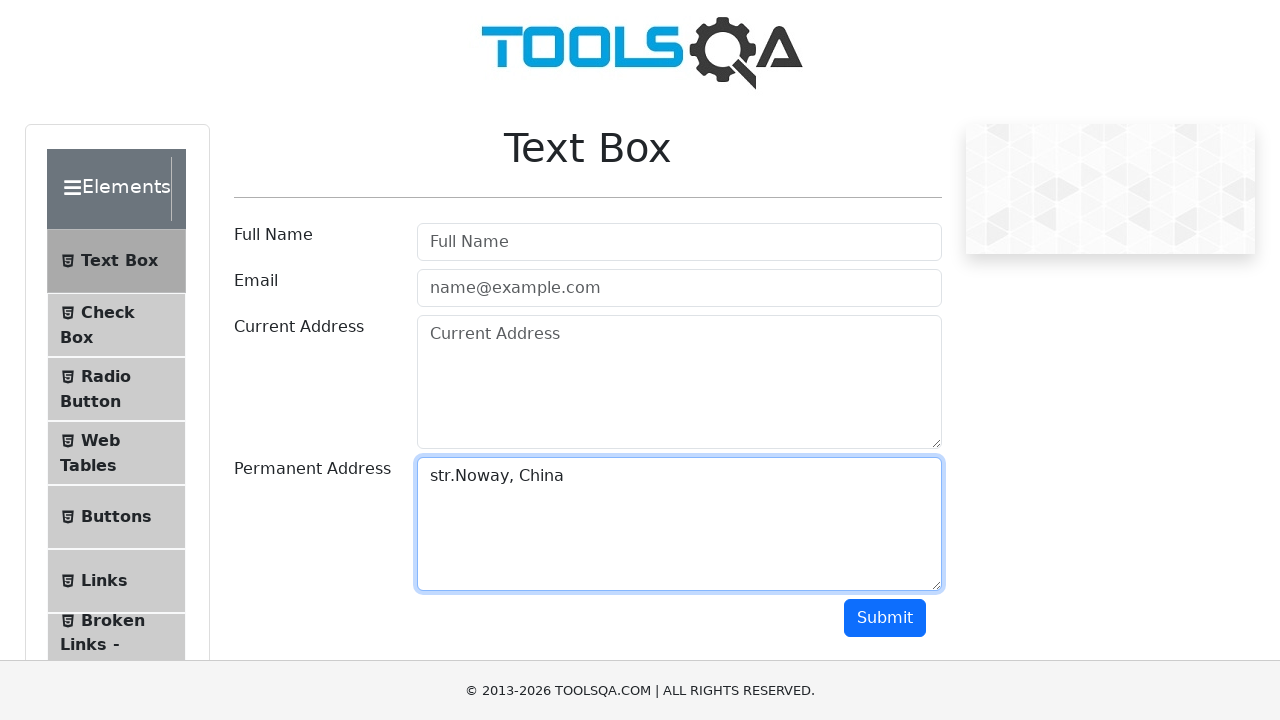